Tests drag and drop by offset functionality by dragging element A to specific coordinates

Starting URL: https://crossbrowsertesting.github.io/drag-and-drop

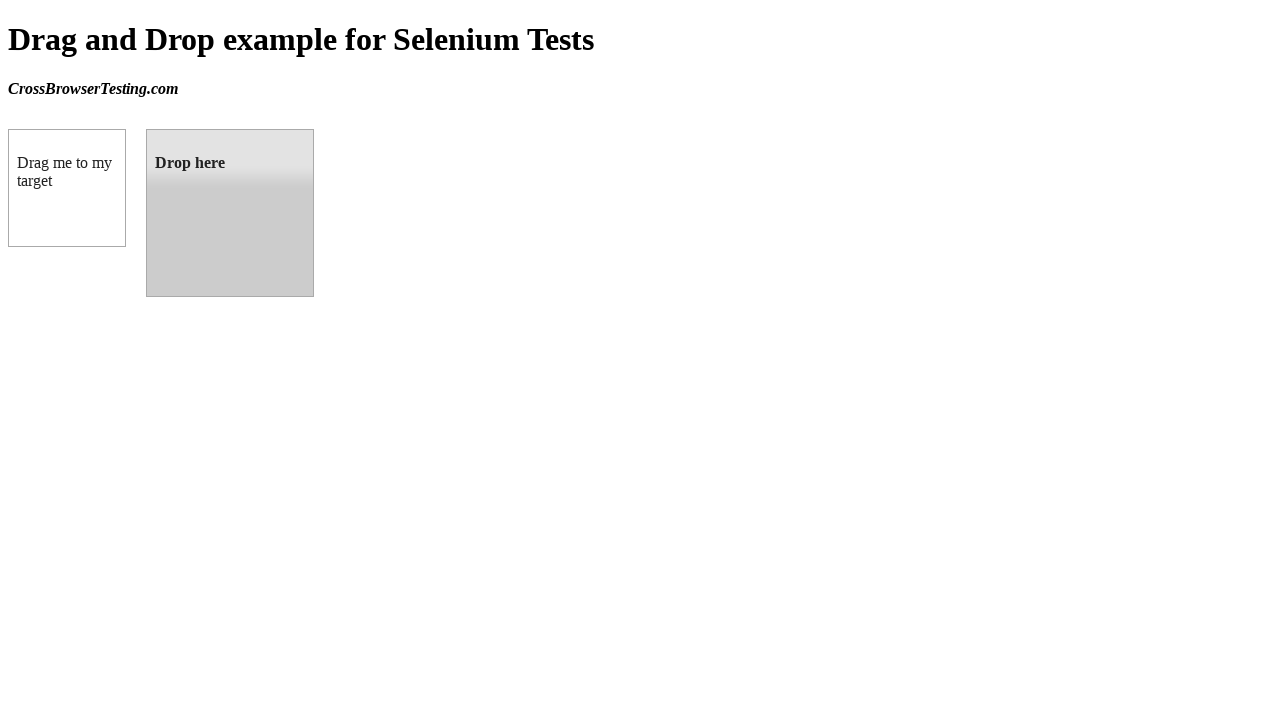

Located draggable source element
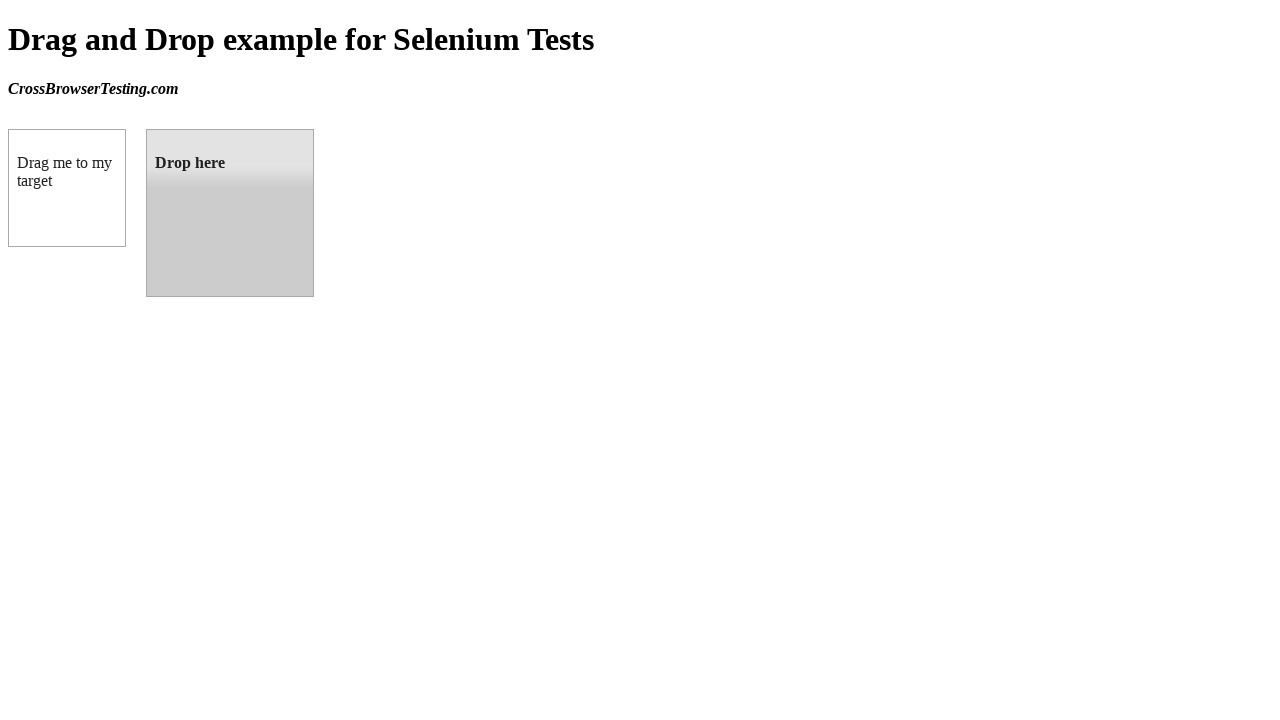

Located droppable target element
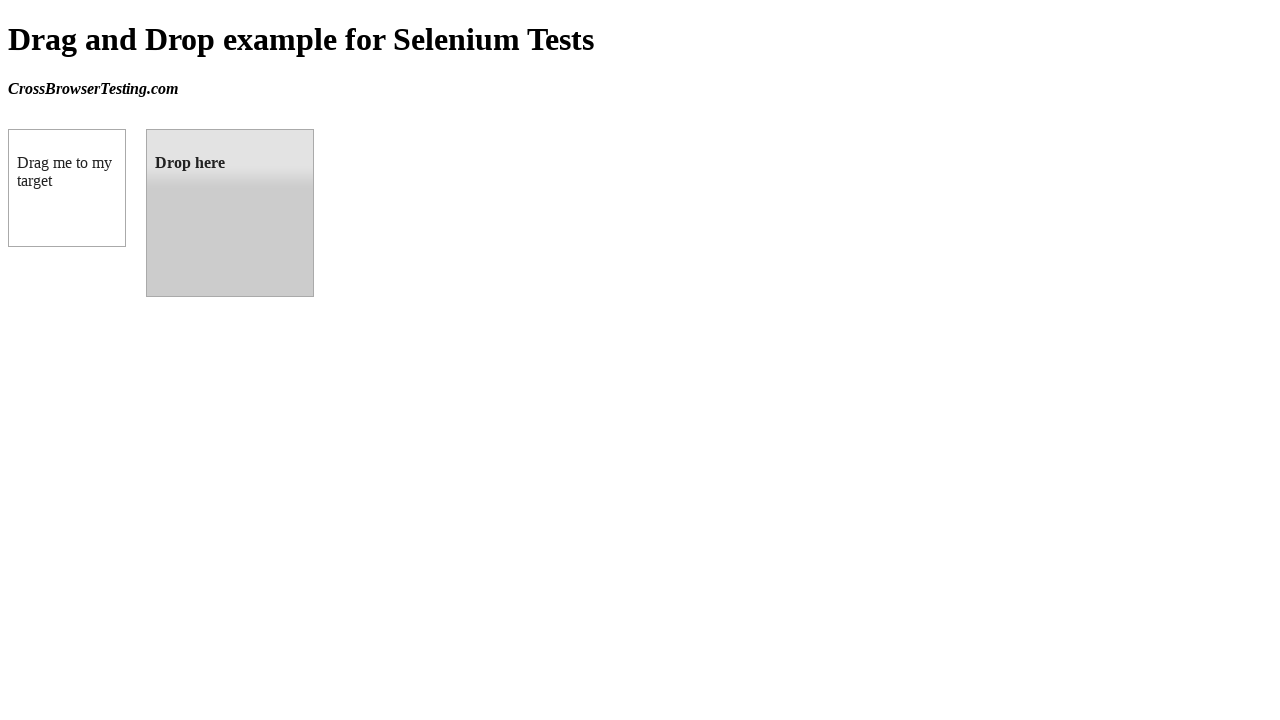

Retrieved target element bounding box
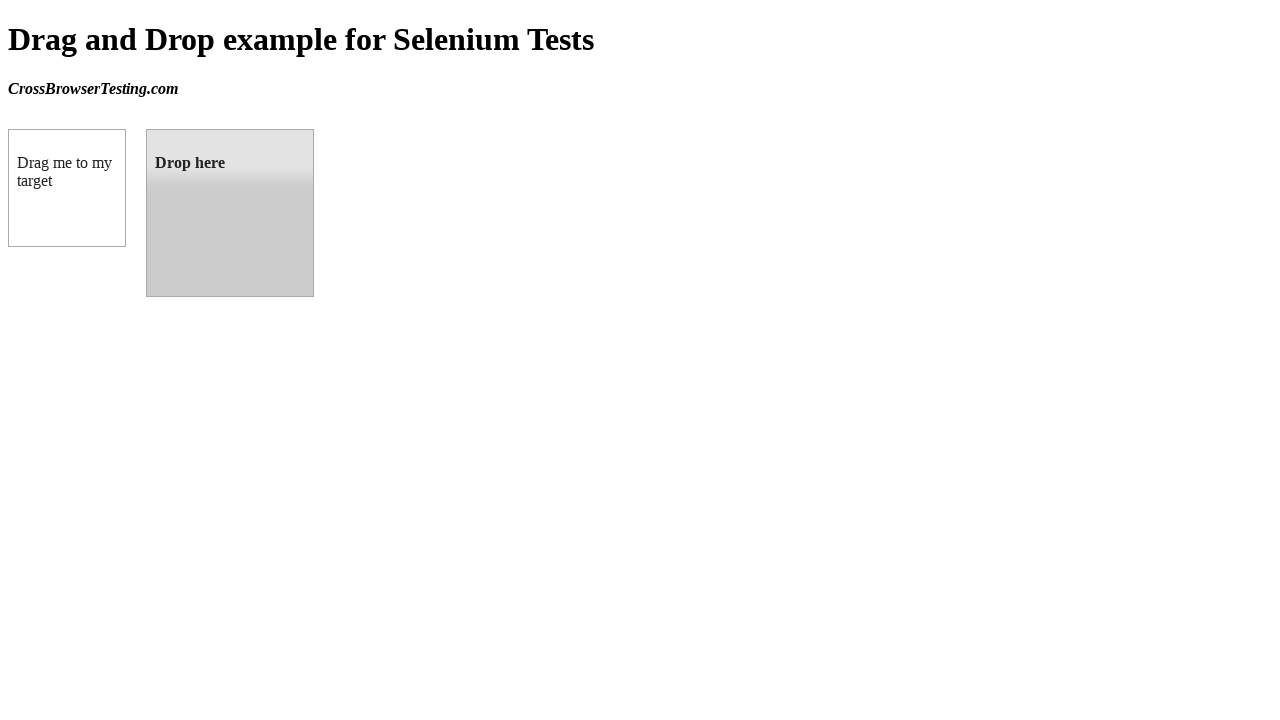

Calculated target element center coordinates
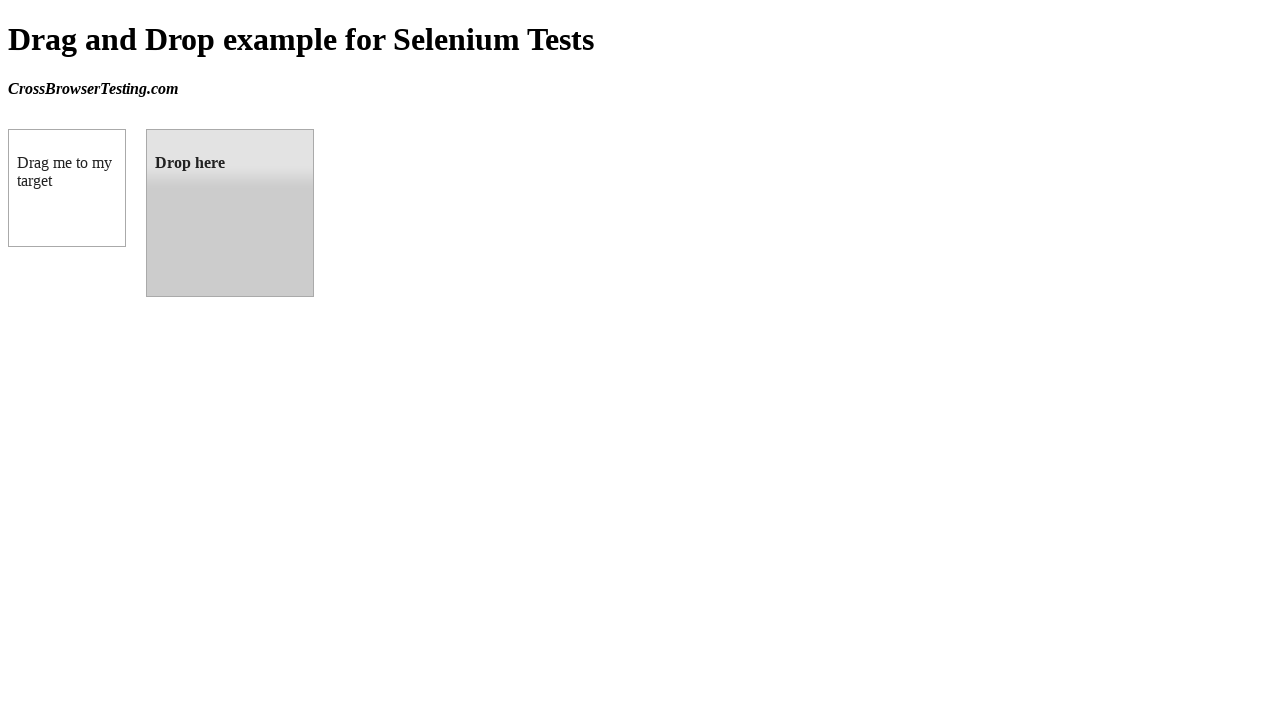

Retrieved source element bounding box
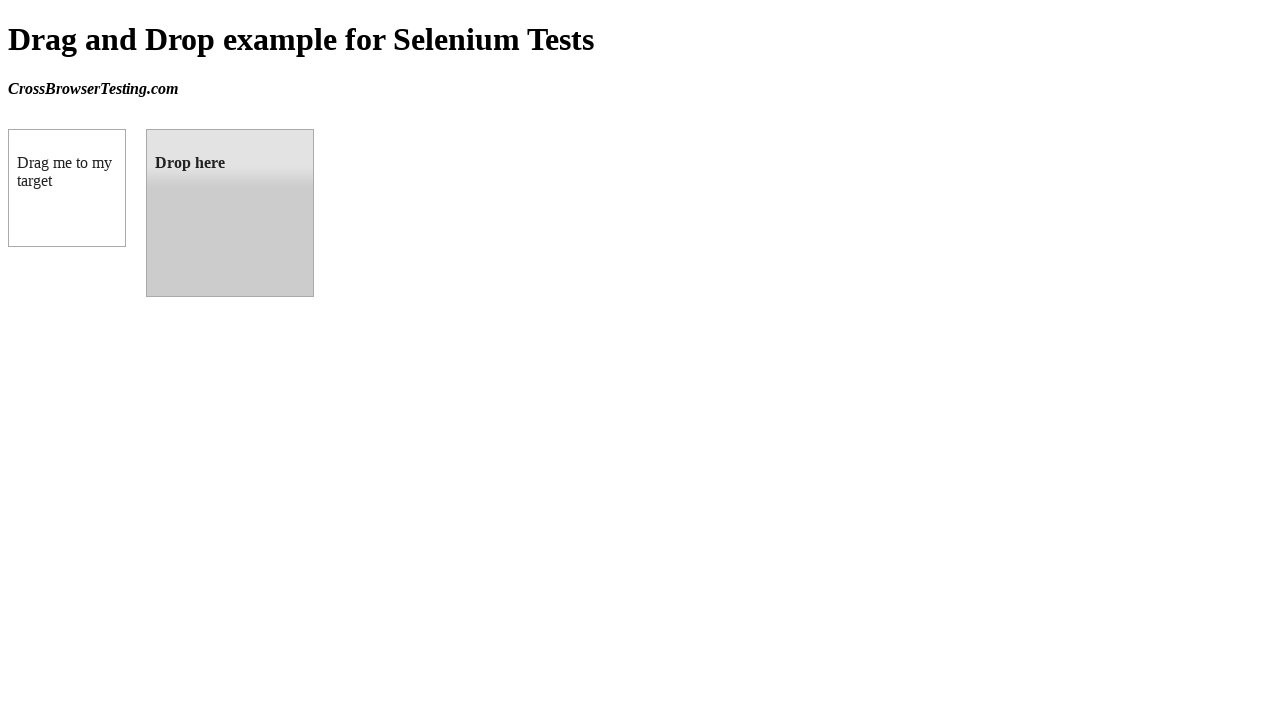

Calculated source element center coordinates
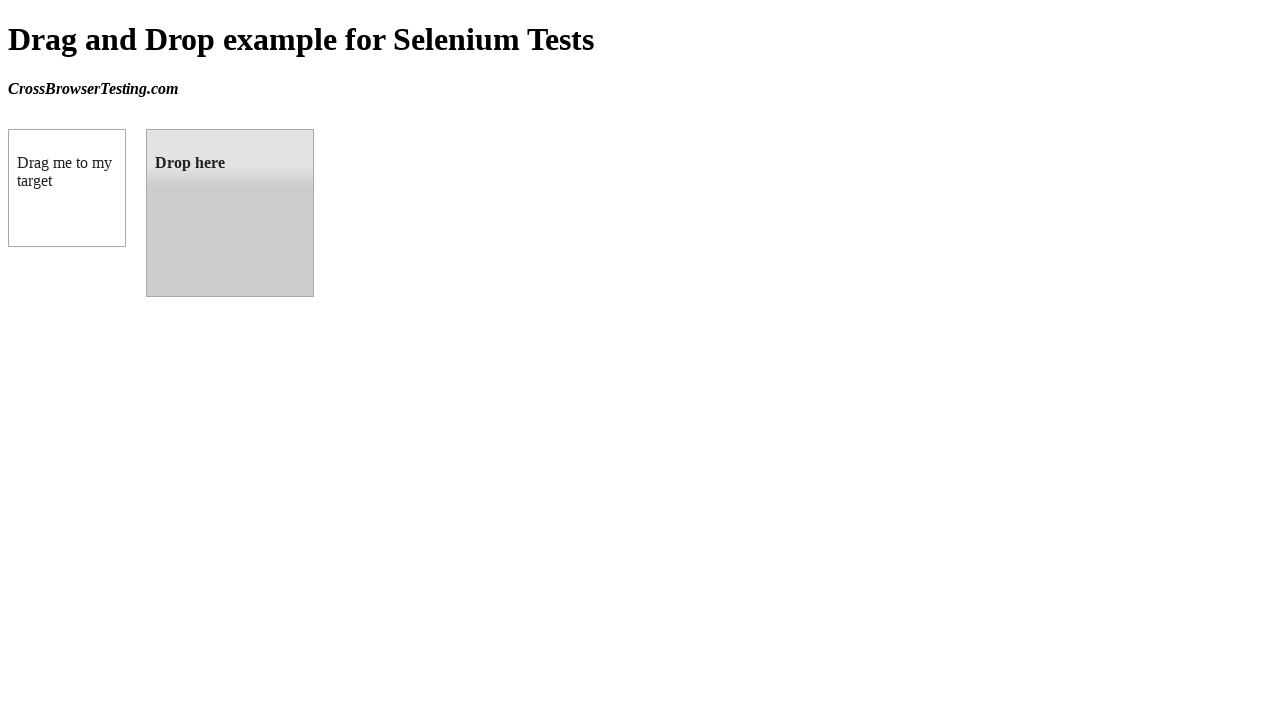

Moved mouse to source element center position at (67, 188)
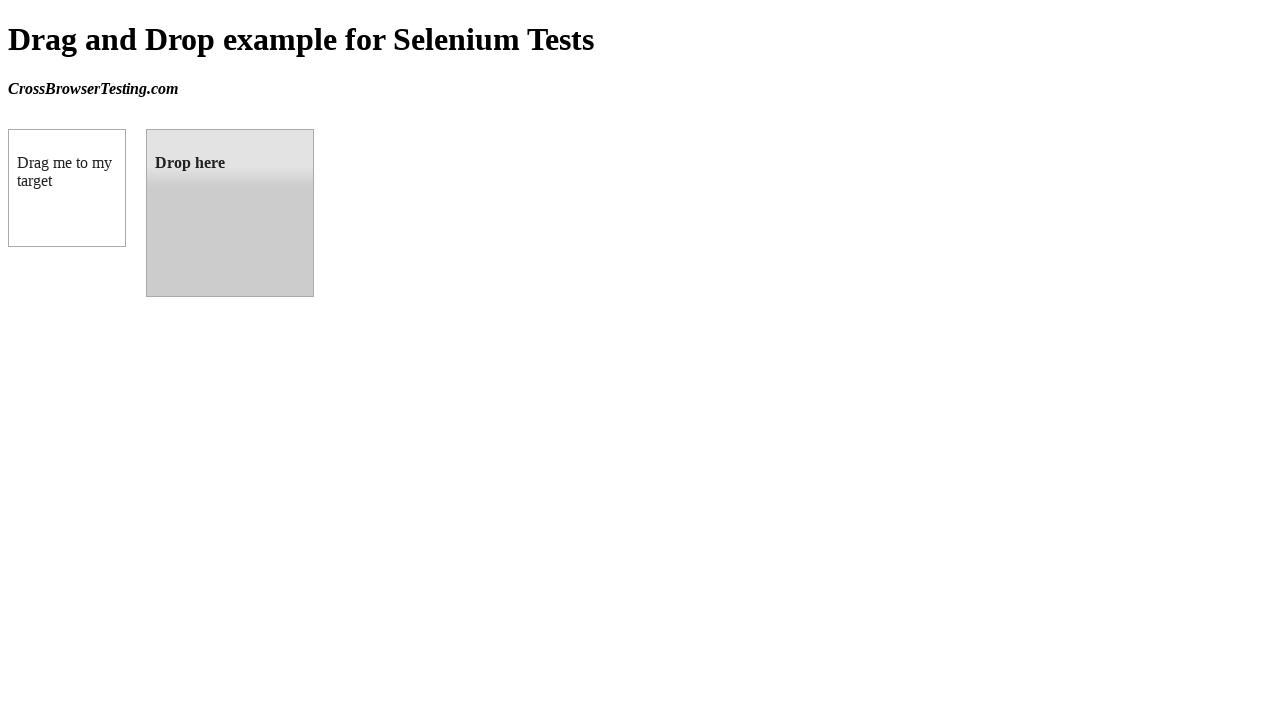

Pressed mouse button down on source element at (67, 188)
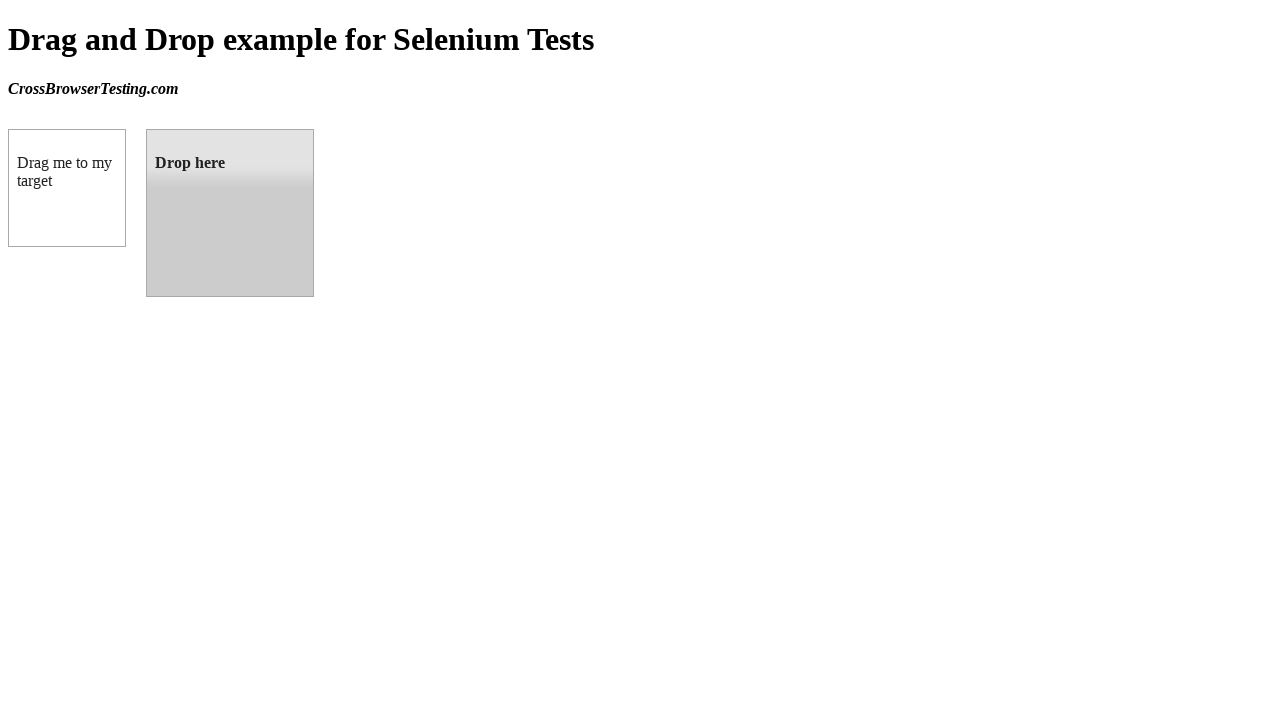

Dragged source element to target element center position at (230, 213)
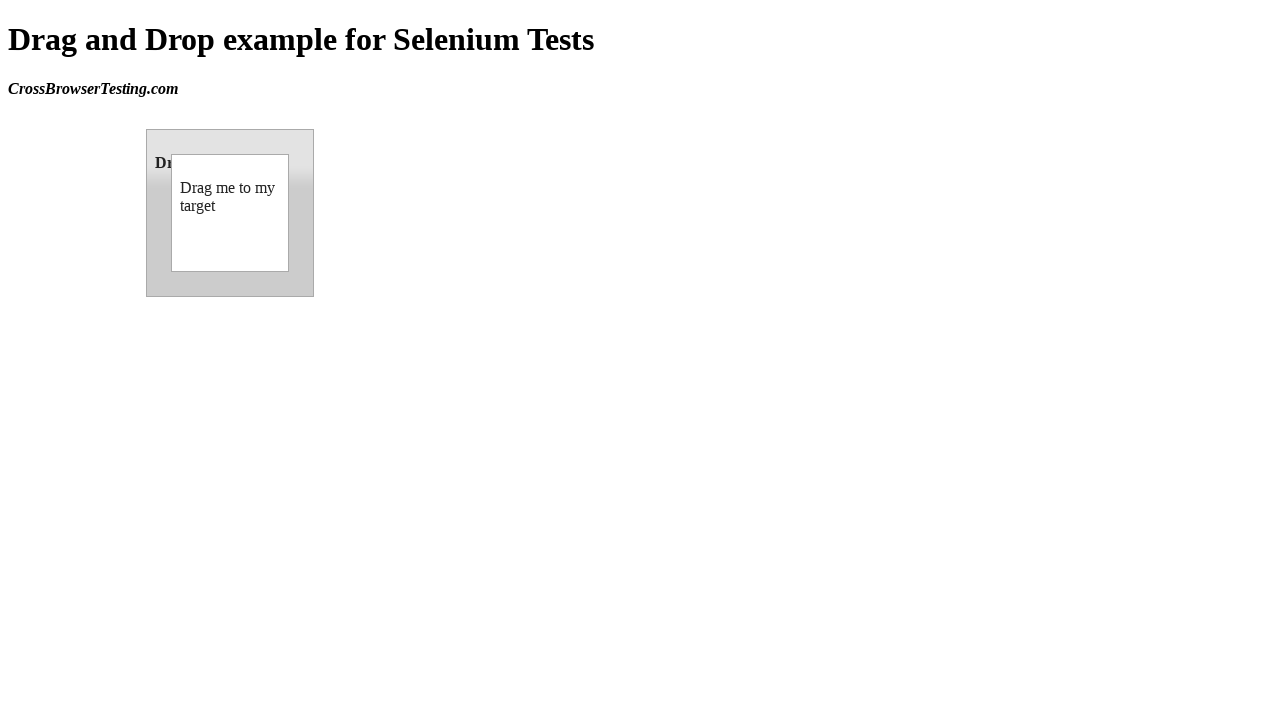

Released mouse button to complete drag and drop at (230, 213)
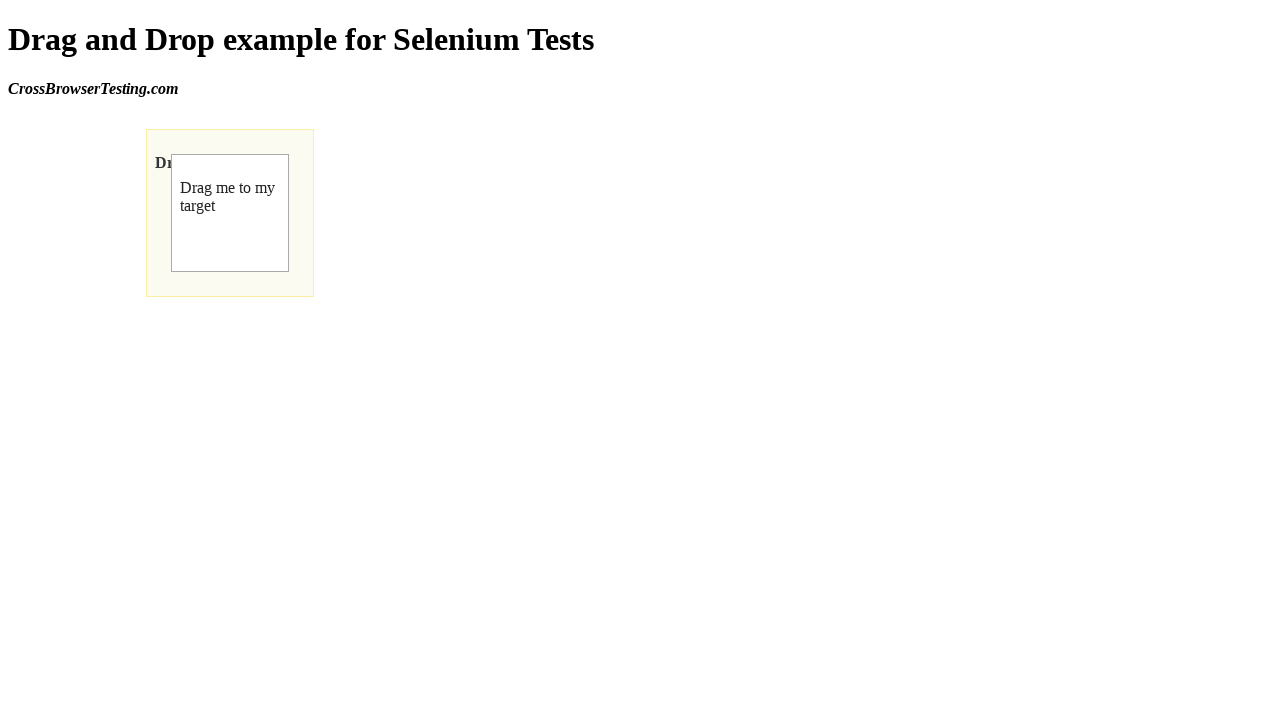

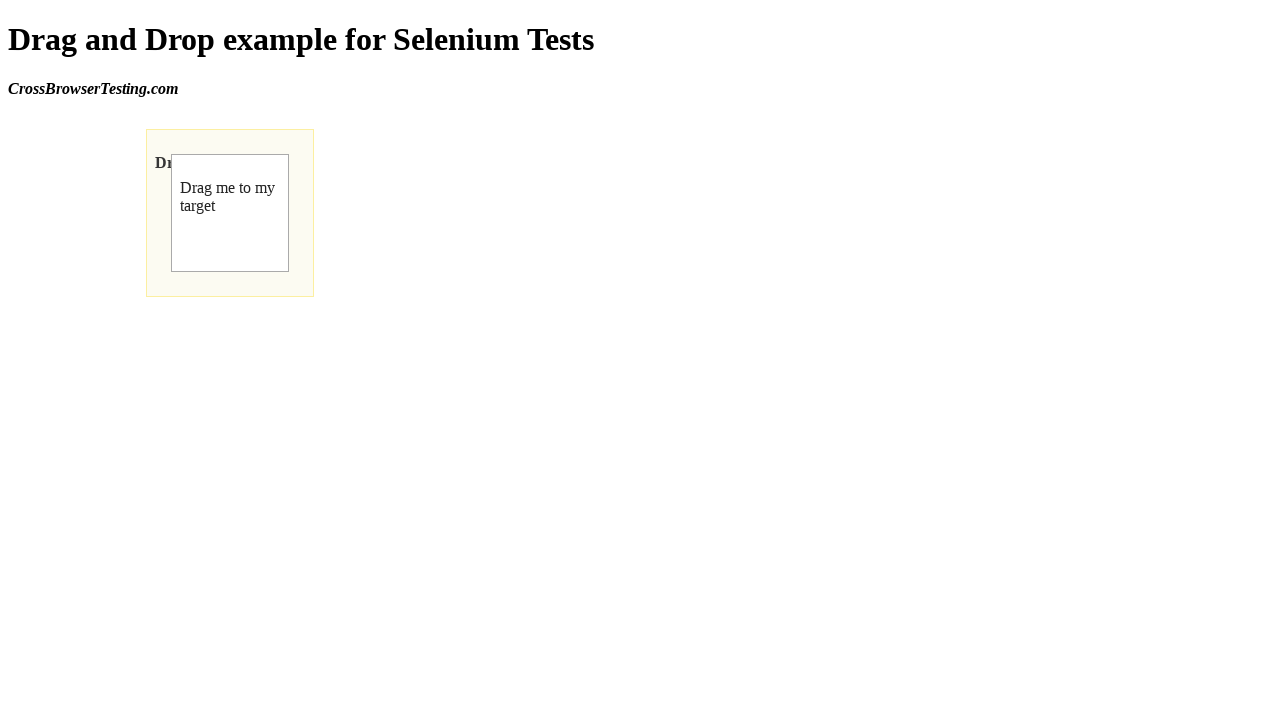